Tests checkbox functionality by clicking a checkbox to select it, verifying it's selected, then clicking again to deselect it, and counting the total number of checkboxes on the page.

Starting URL: https://rahulshettyacademy.com/AutomationPractice/

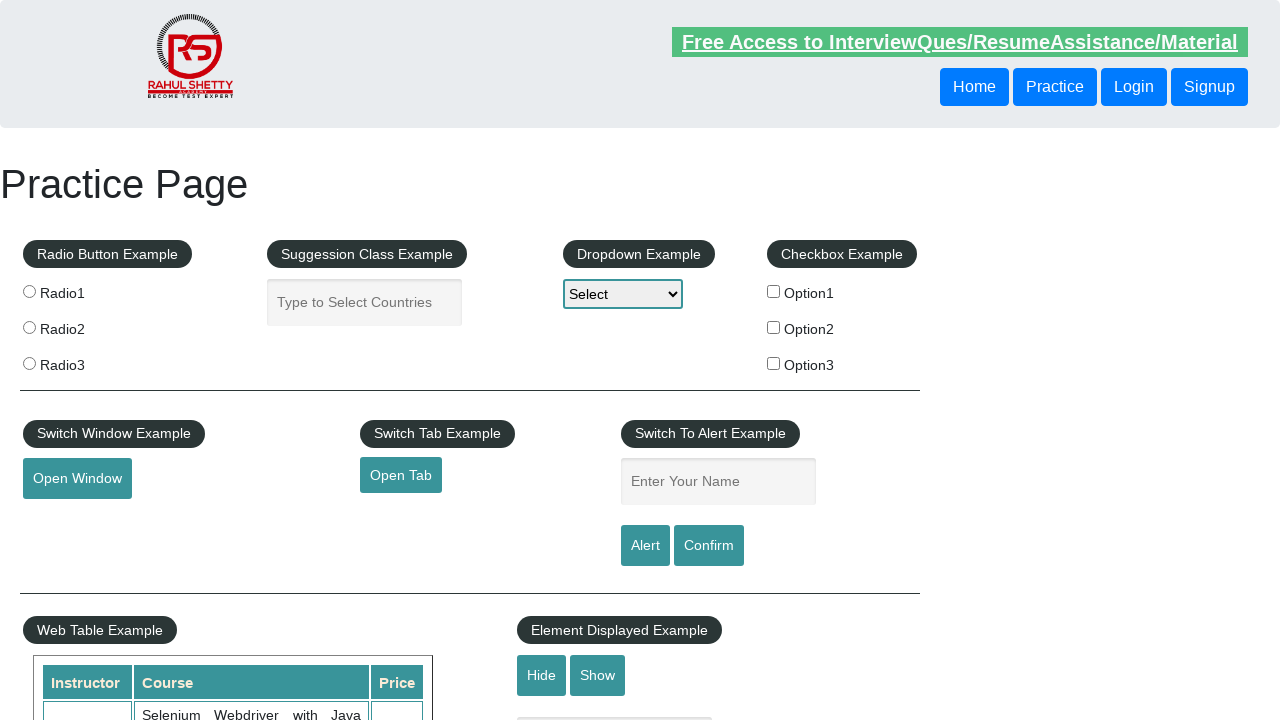

Navigated to AutomationPractice page
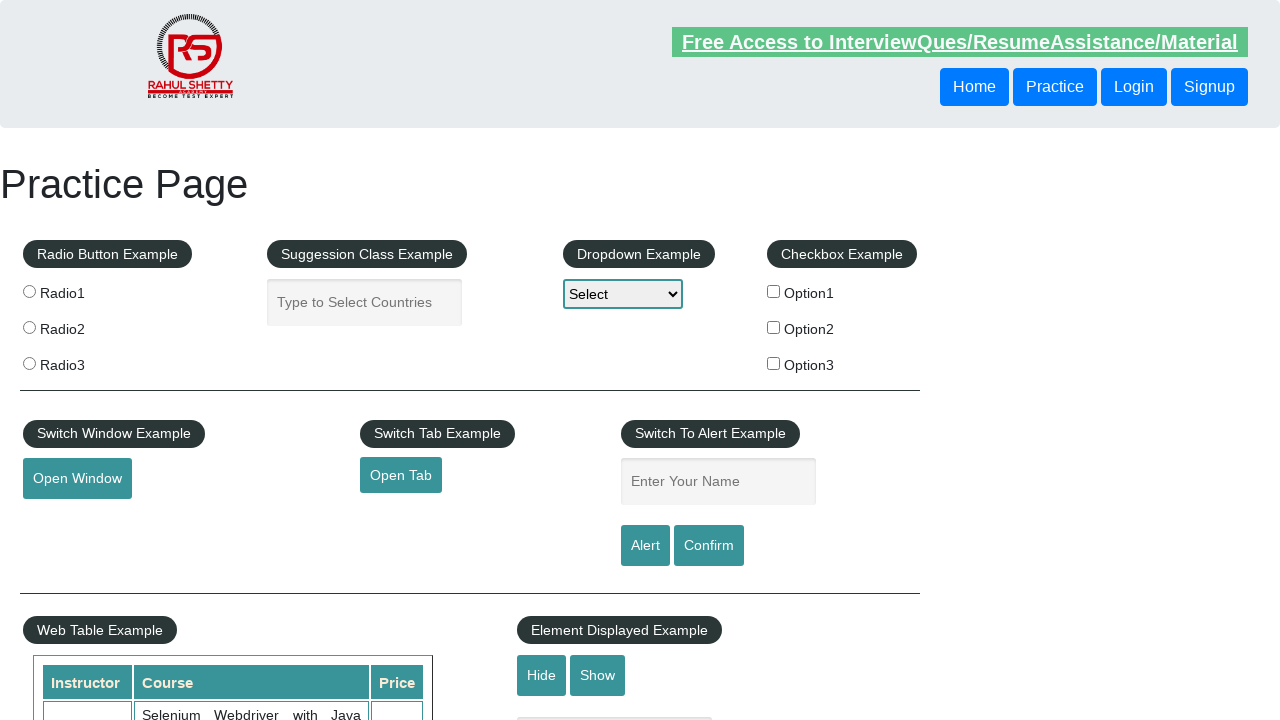

Clicked checkbox #checkBoxOption1 to select it at (774, 291) on #checkBoxOption1
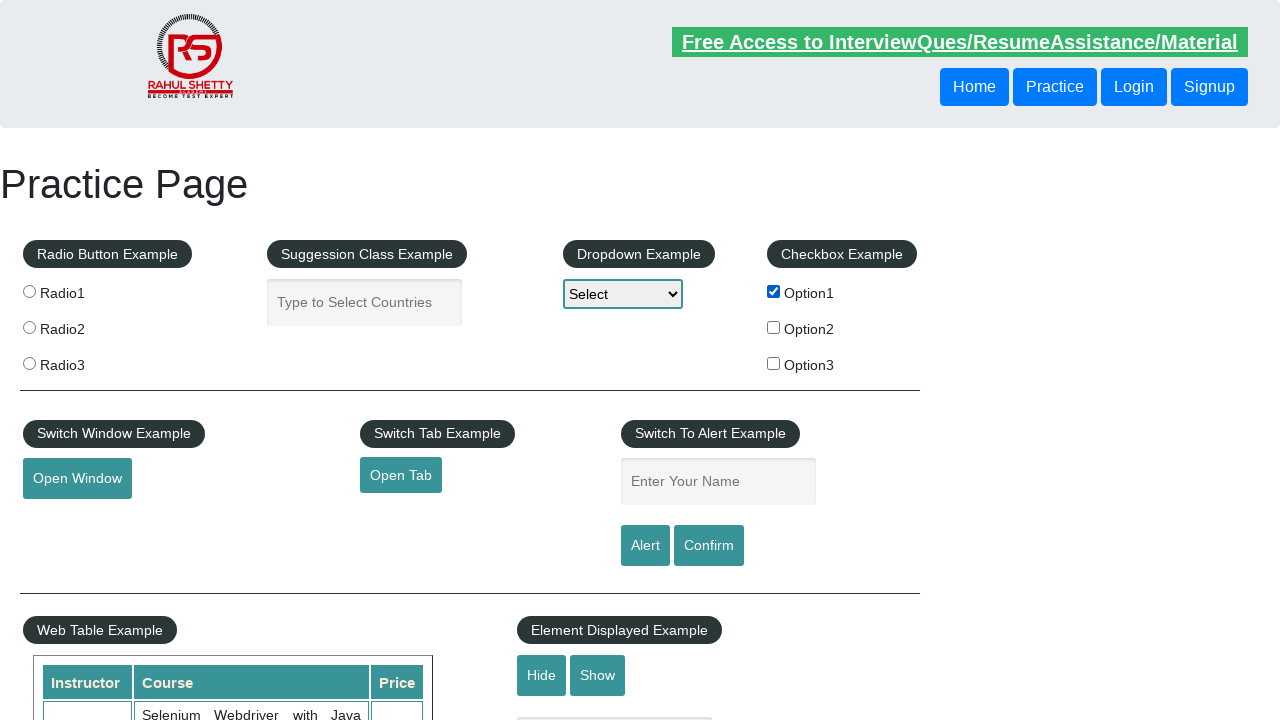

Verified checkbox #checkBoxOption1 is selected
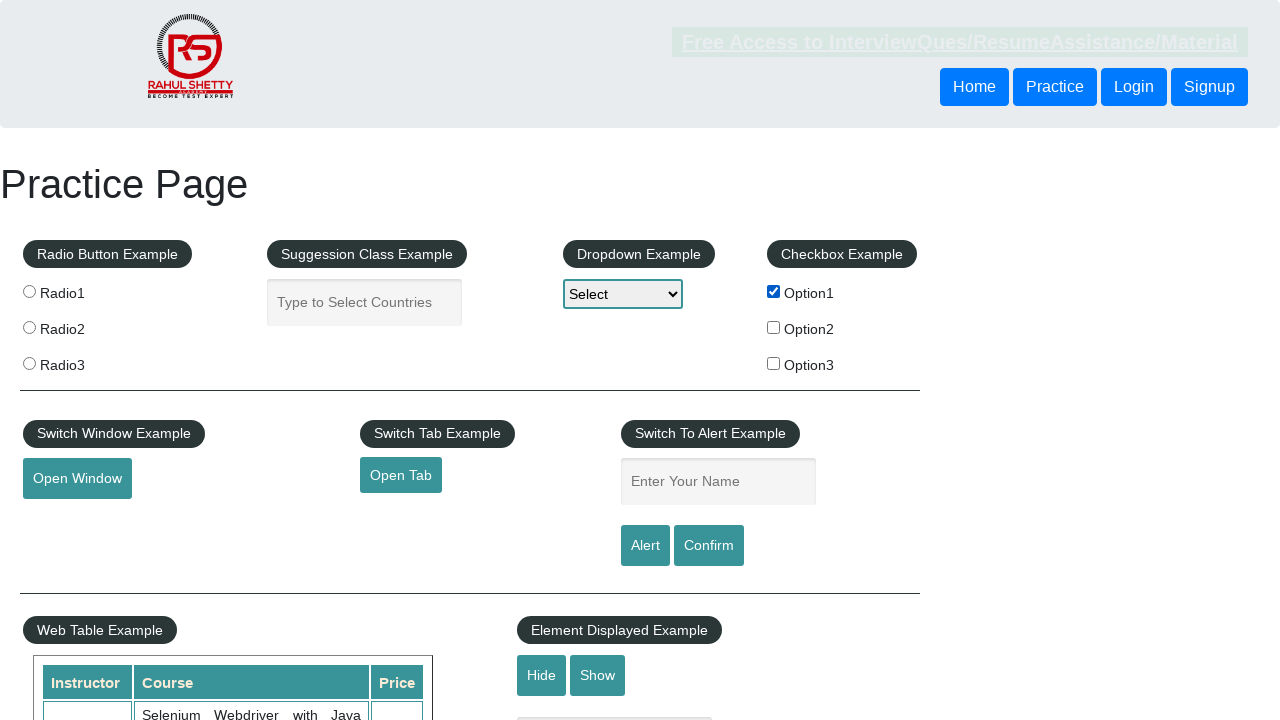

Clicked checkbox #checkBoxOption1 again to deselect it at (774, 291) on #checkBoxOption1
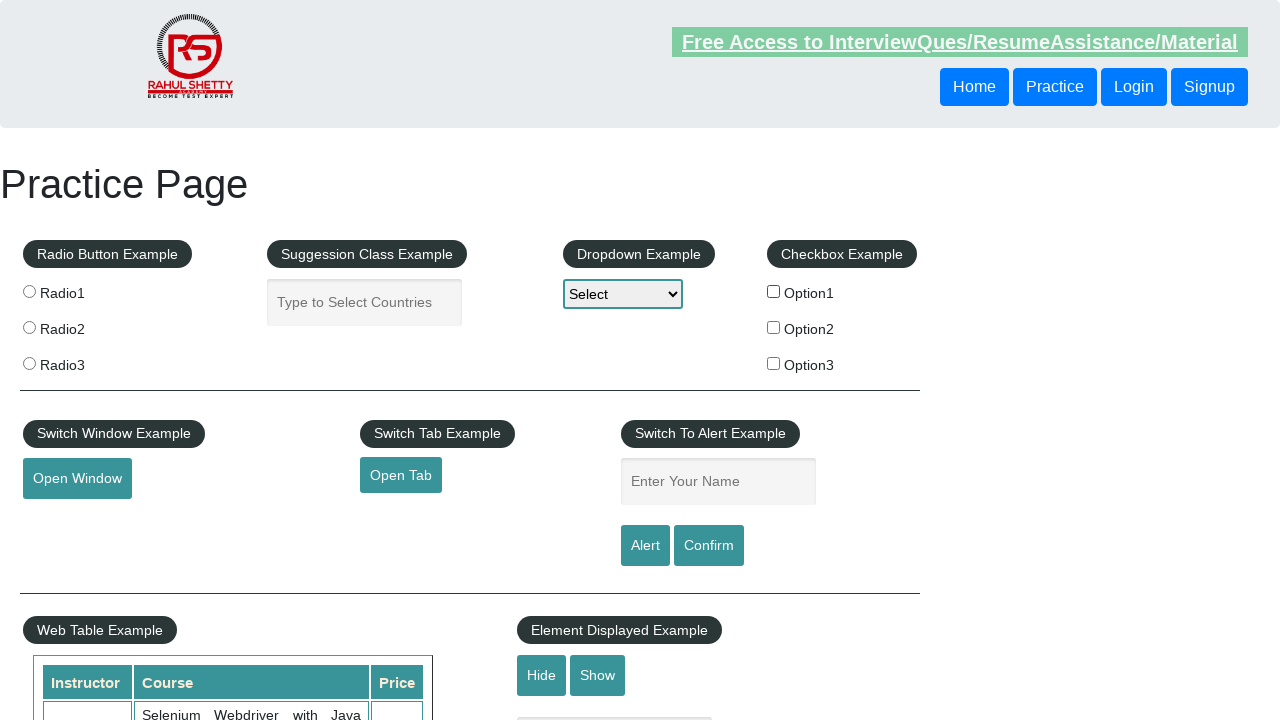

Verified checkbox #checkBoxOption1 is deselected
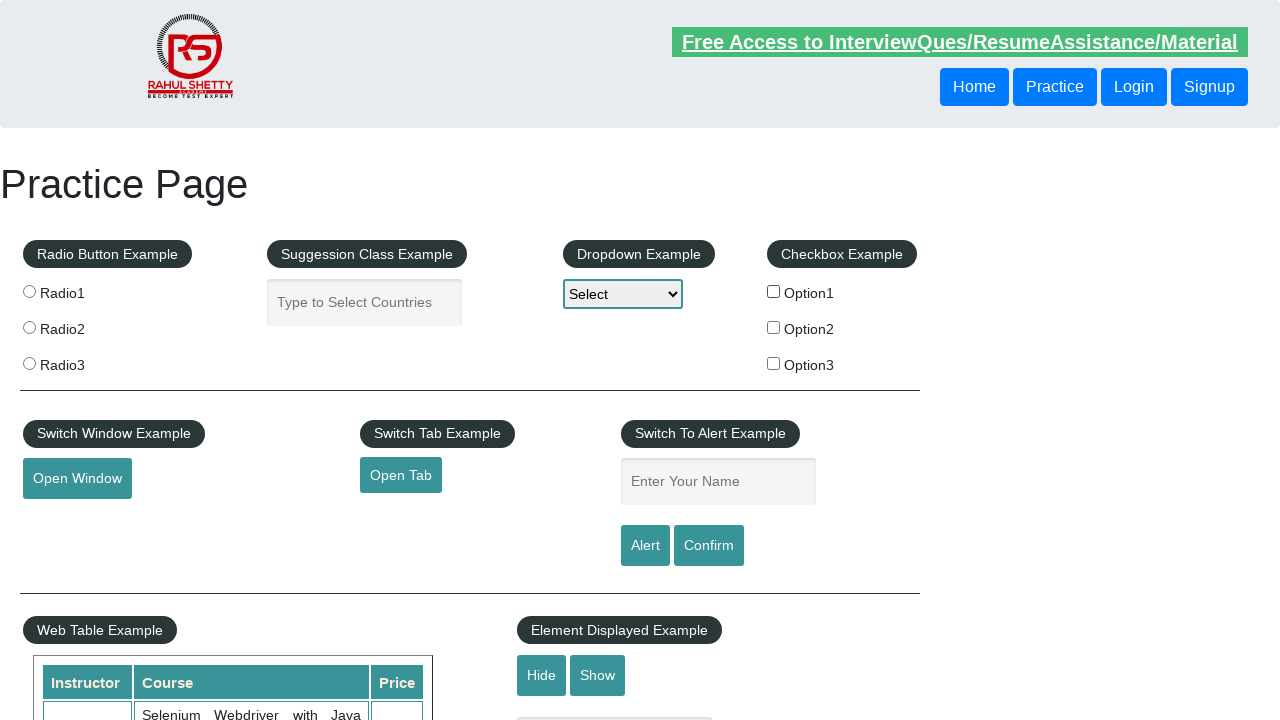

Located all checkboxes on the page
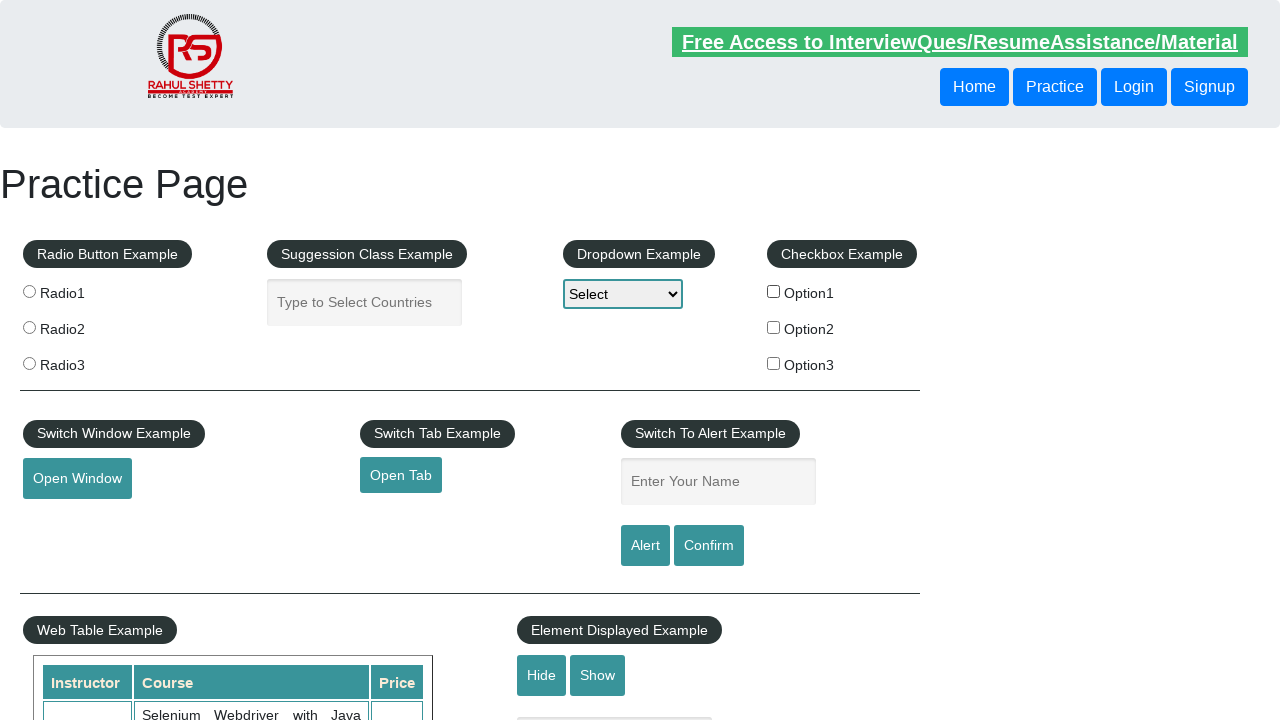

Counted total checkboxes on page: 3
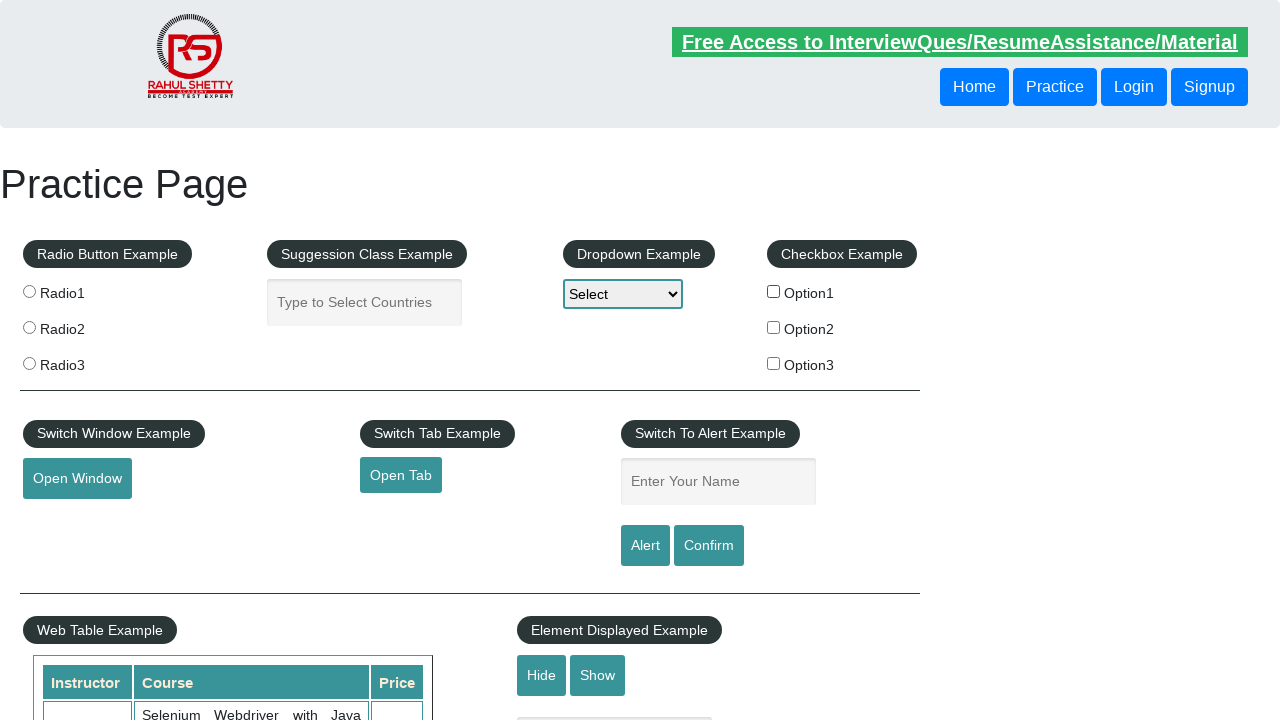

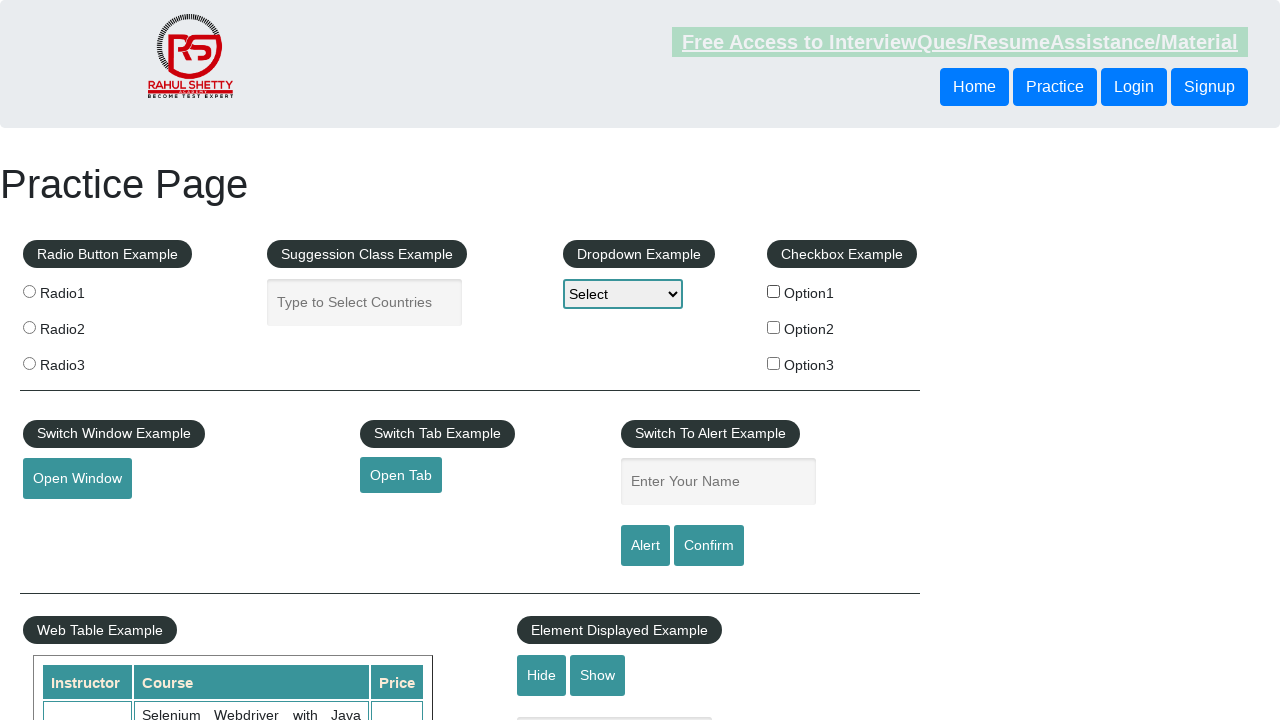